Navigates to the Sauce Labs guinea pig test page and verifies the page title is correct.

Starting URL: http://saucelabs.com/test/guinea-pig

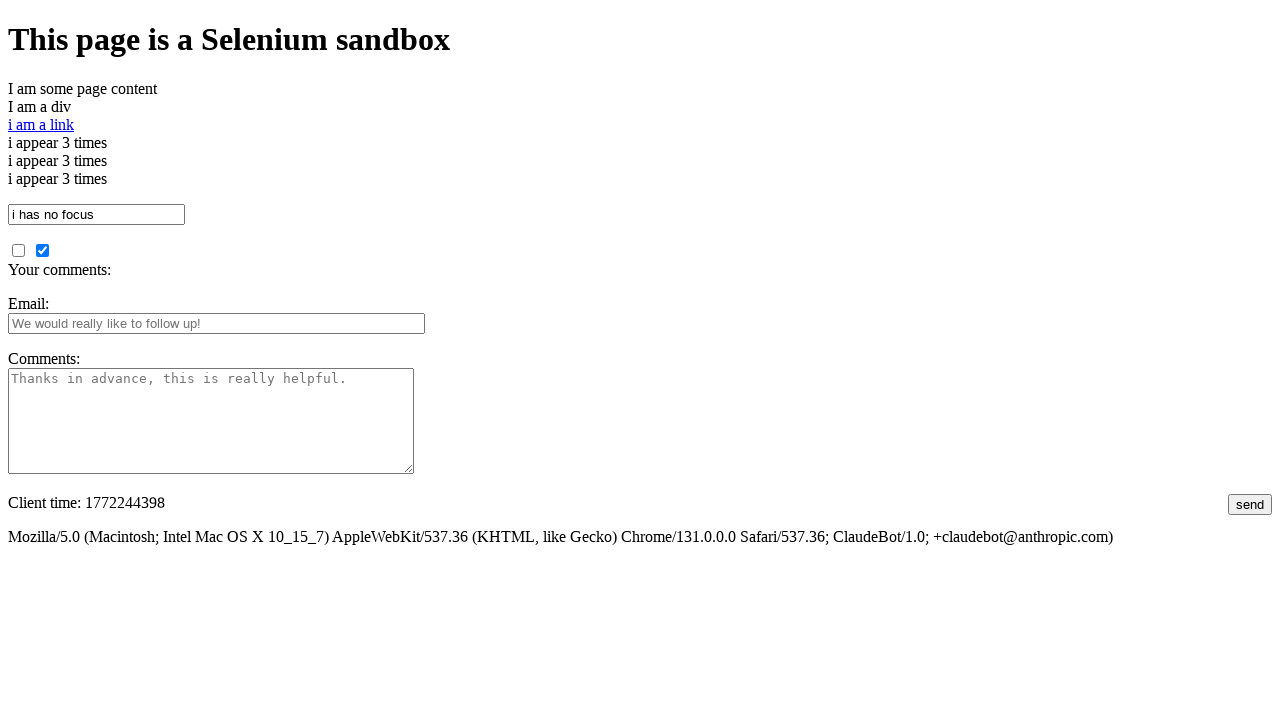

Navigated to Sauce Labs guinea pig test page
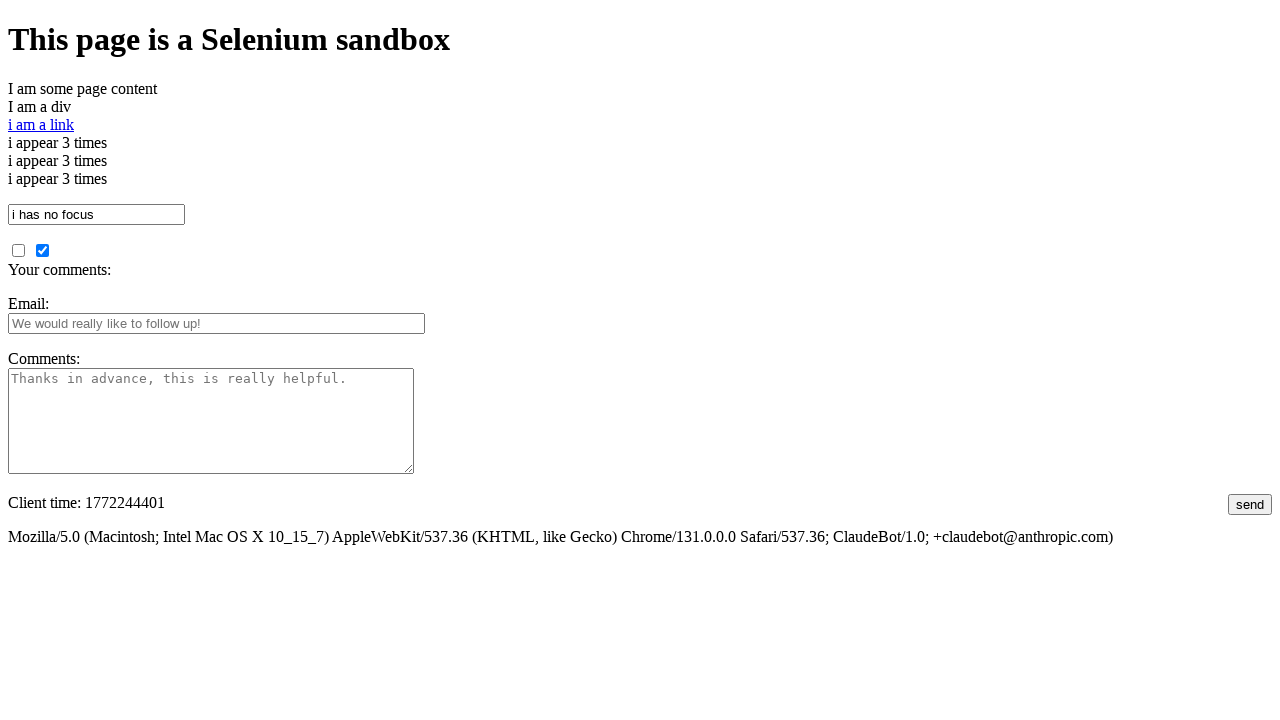

Verified page title is 'I am a page title - Sauce Labs'
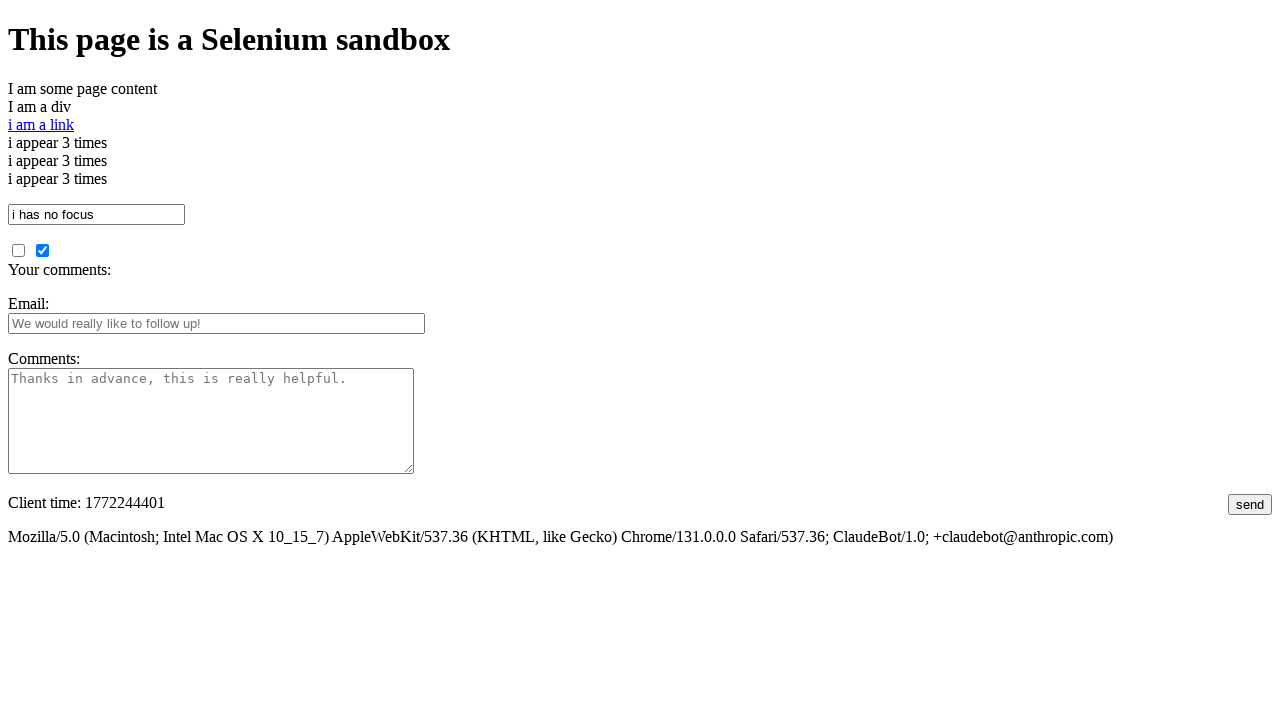

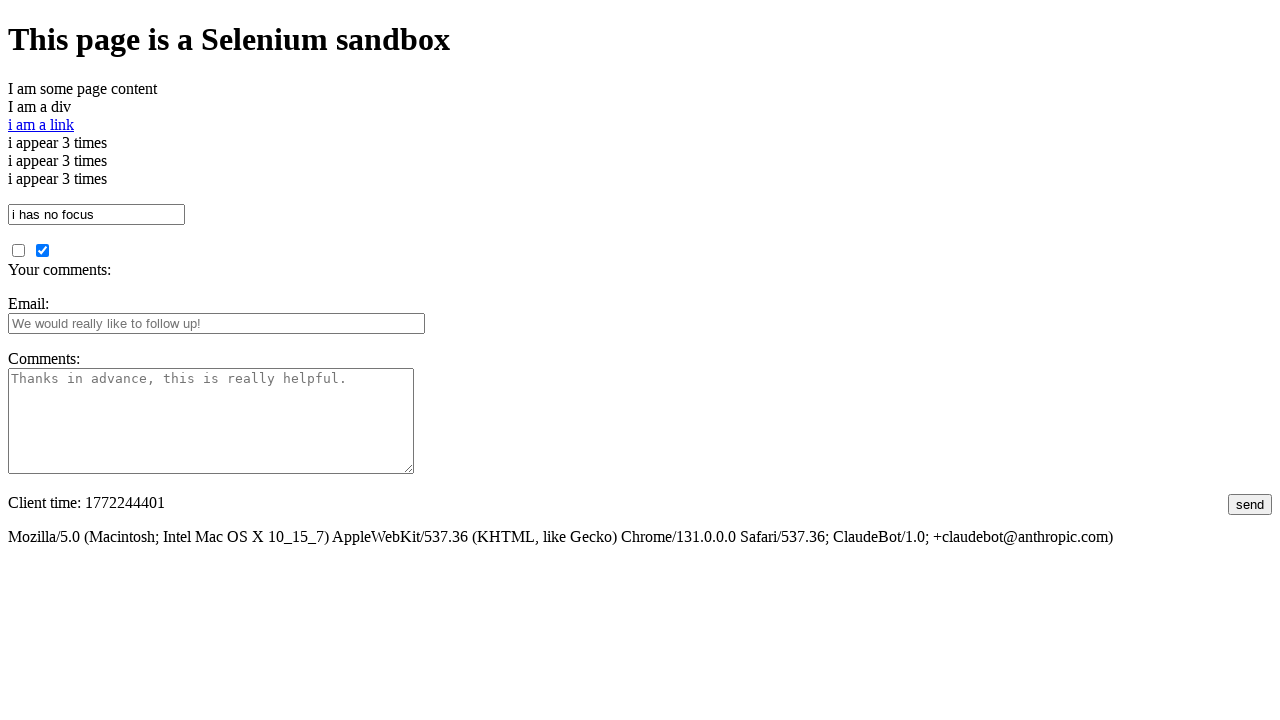